Tests selecting a single checkbox by clicking on the "21-40" age group option and verifying it becomes selected

Starting URL: https://popageorgianvictor.github.io/PUBLISHED-WEBPAGES/checkbox

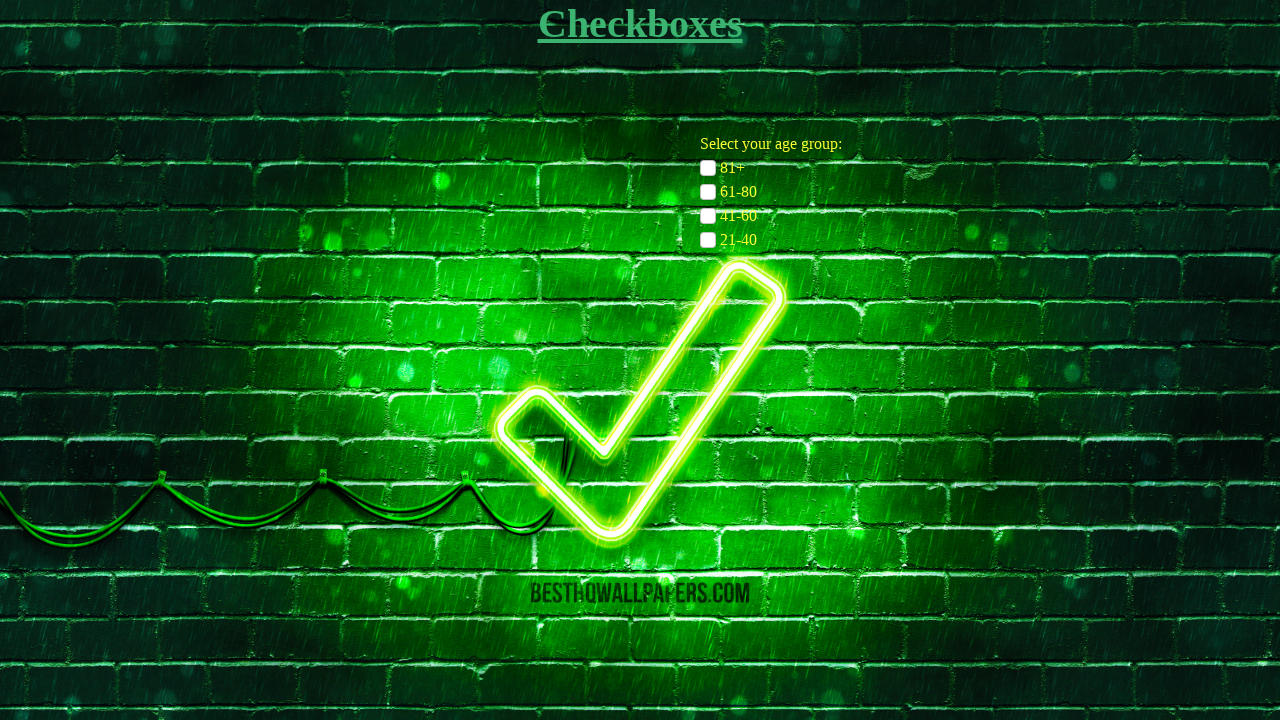

Clicked on the '21-40' age group checkbox at (708, 240) on input[name="age-group-checkbox"][value="21-40"]
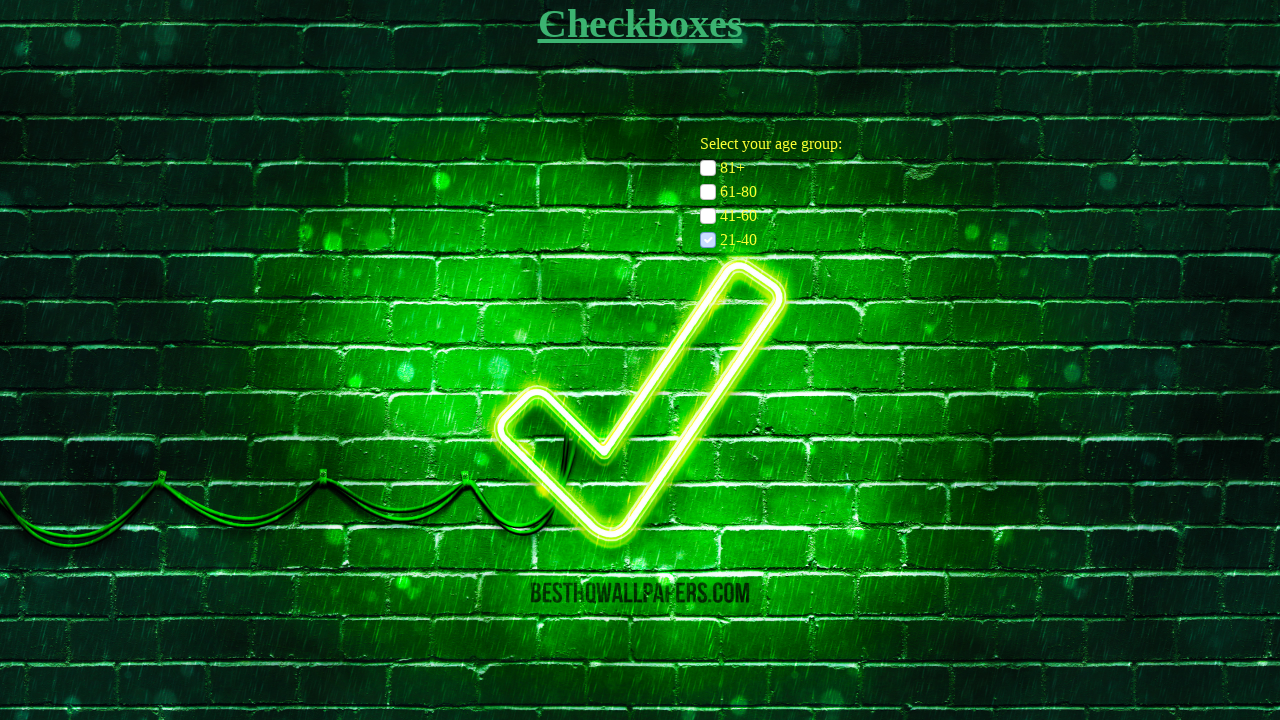

Verified that the '21-40' age group checkbox is selected
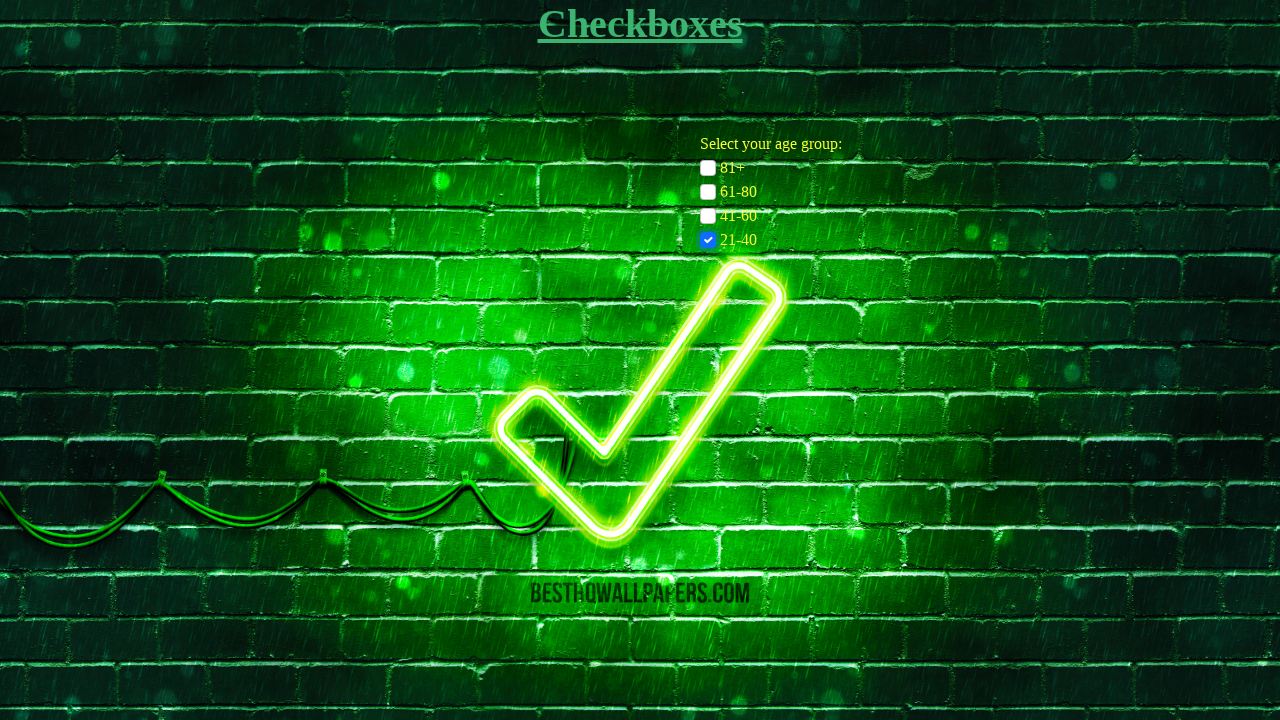

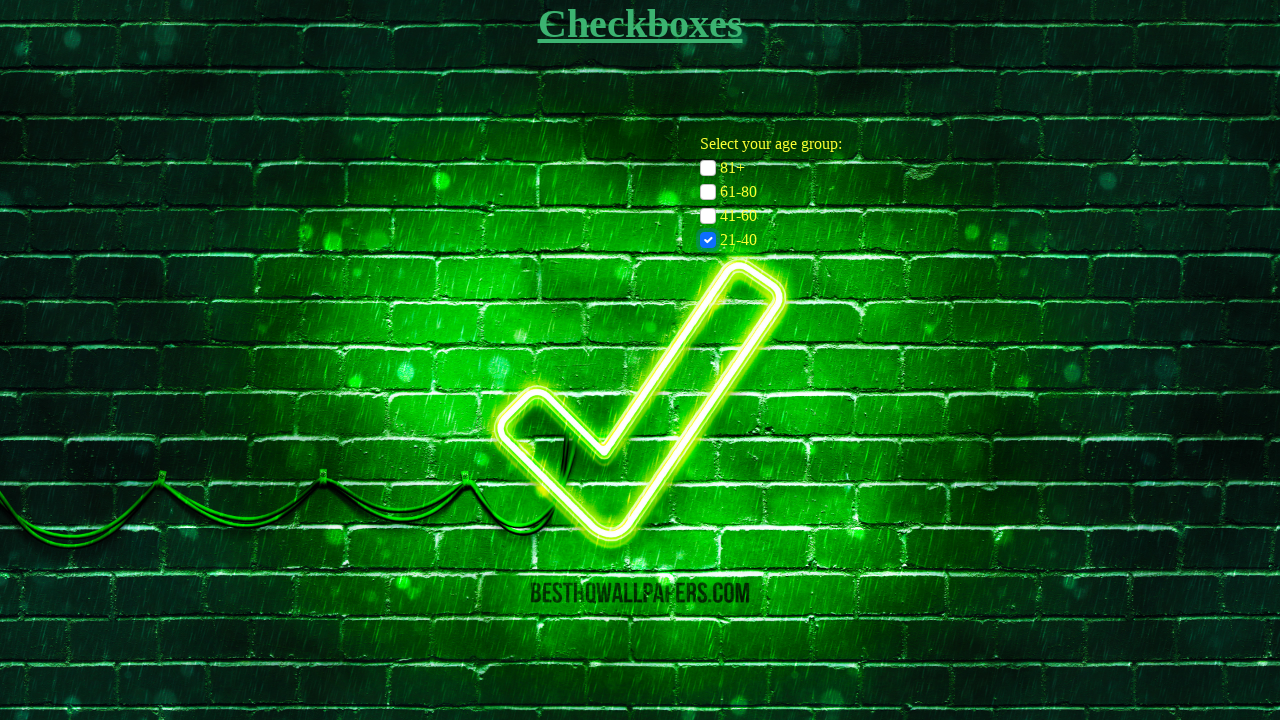